Tests opening a link in a new tab using Ctrl+Enter, switching to the new tab, and then switching back to the parent window to verify tab switching functionality

Starting URL: https://www.tutorialspoint.com/about/about_careers.htm

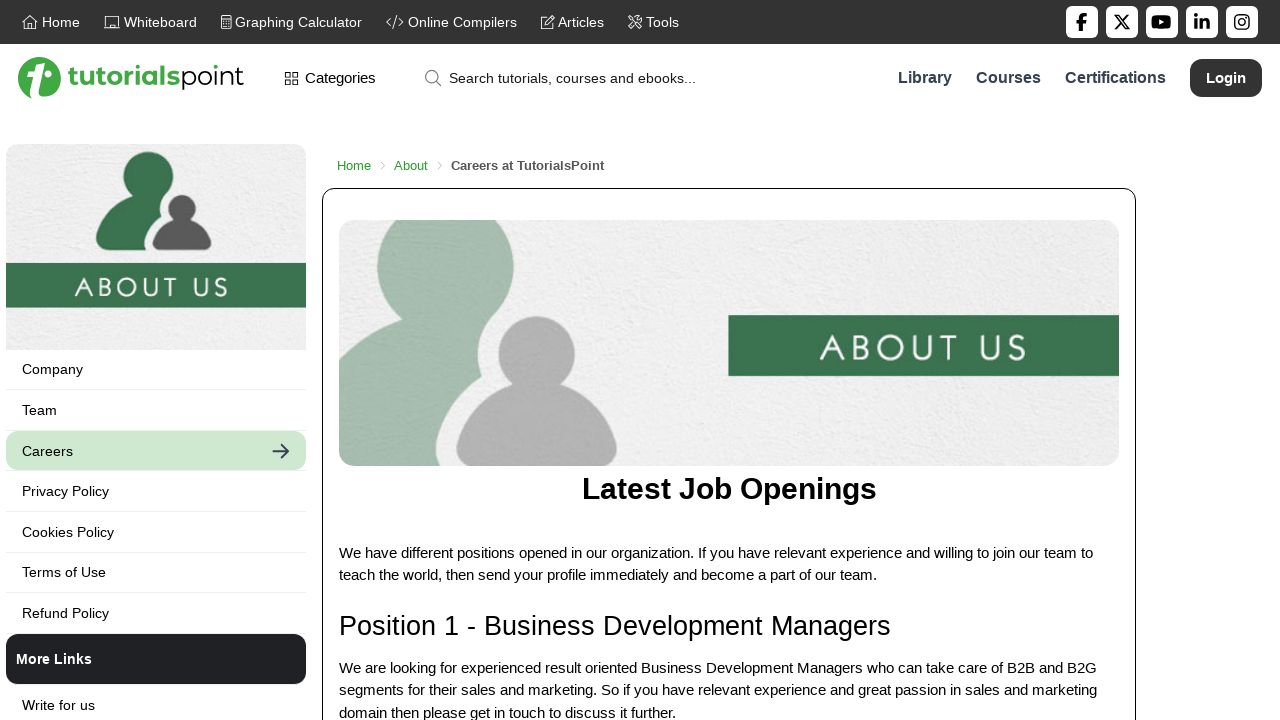

Clicked 'Terms of Use' link with Ctrl+Enter to open in new tab at (156, 572) on //*[text()='Terms of Use']
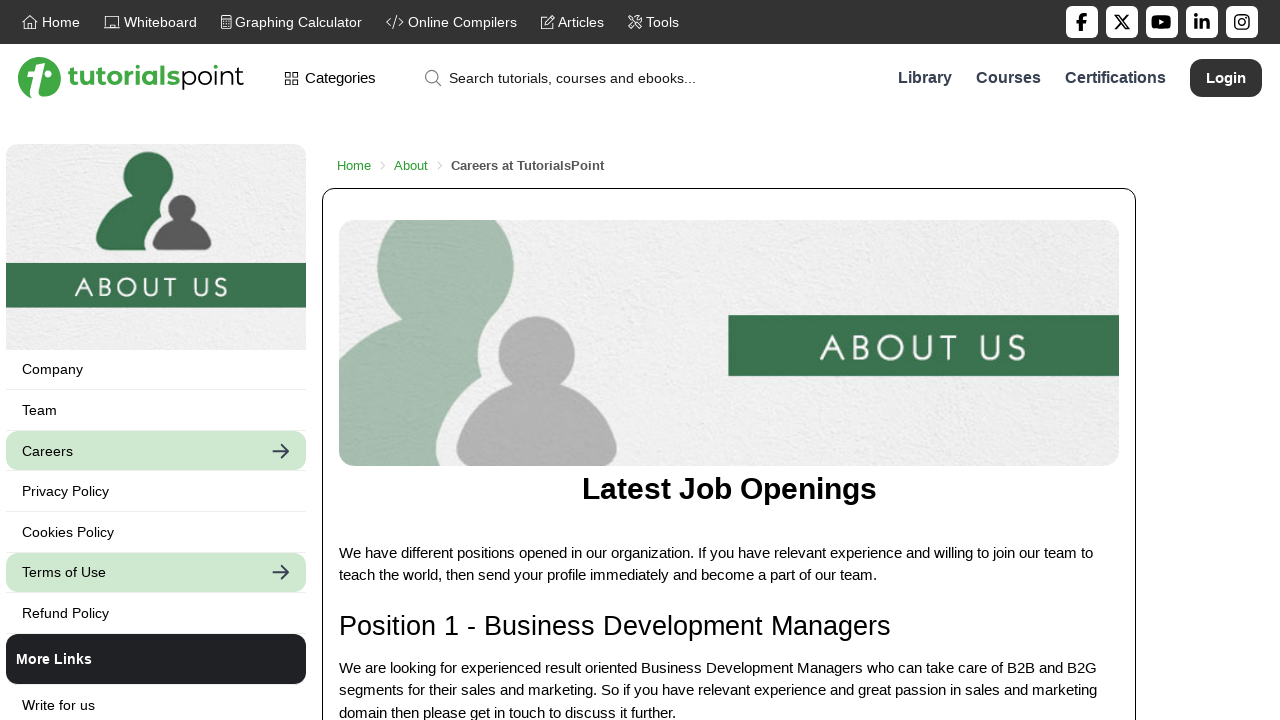

Waited for new tab to open
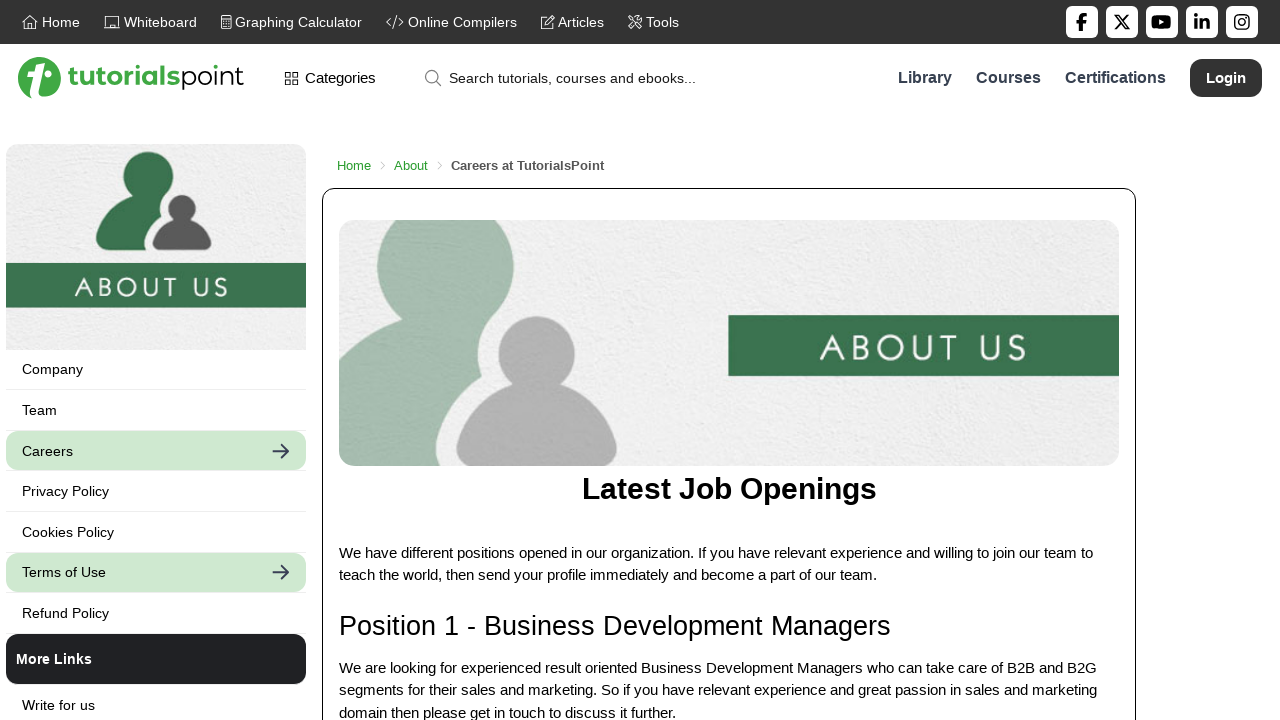

Retrieved all pages (tabs) from context
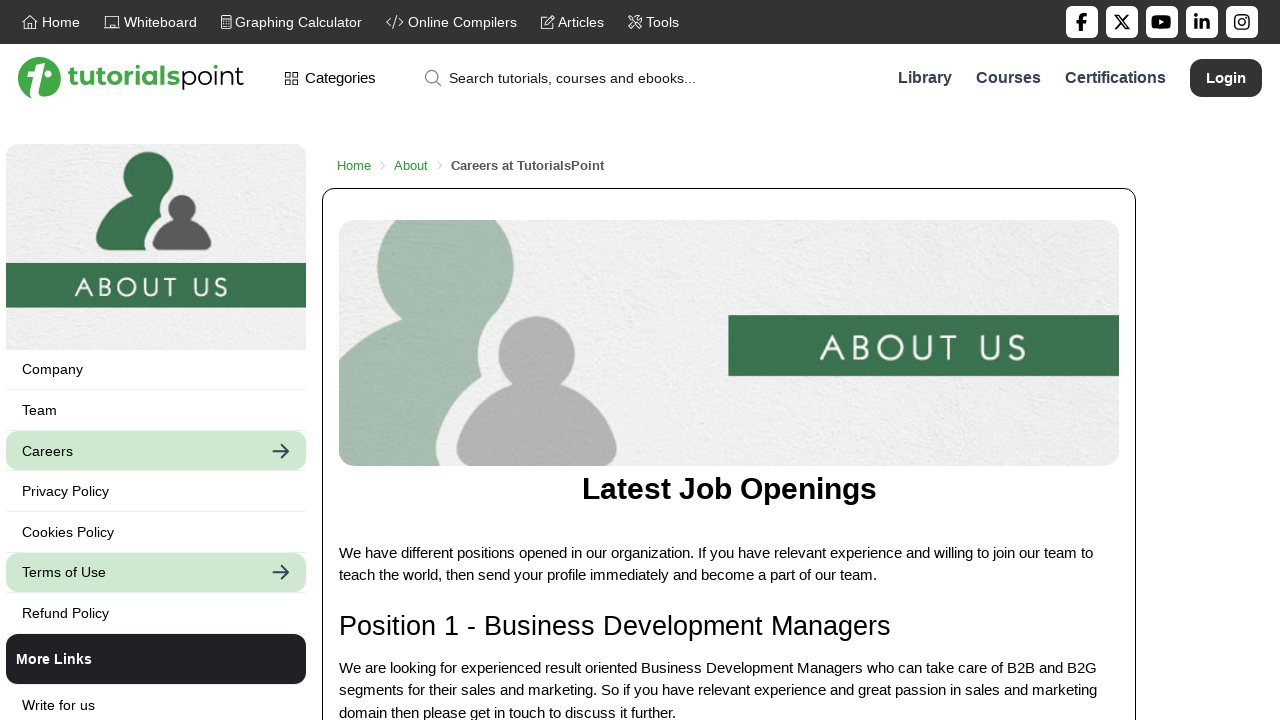

Selected new tab (second page)
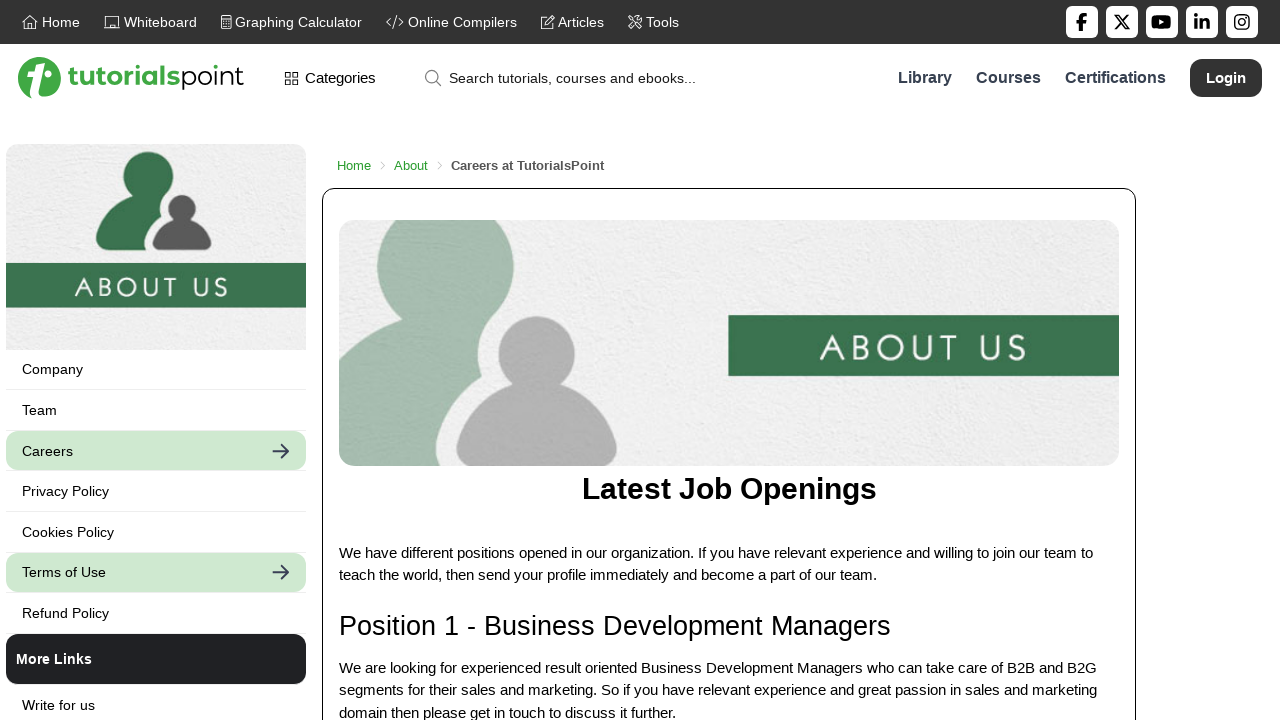

Retrieved new tab title: Terms of Use
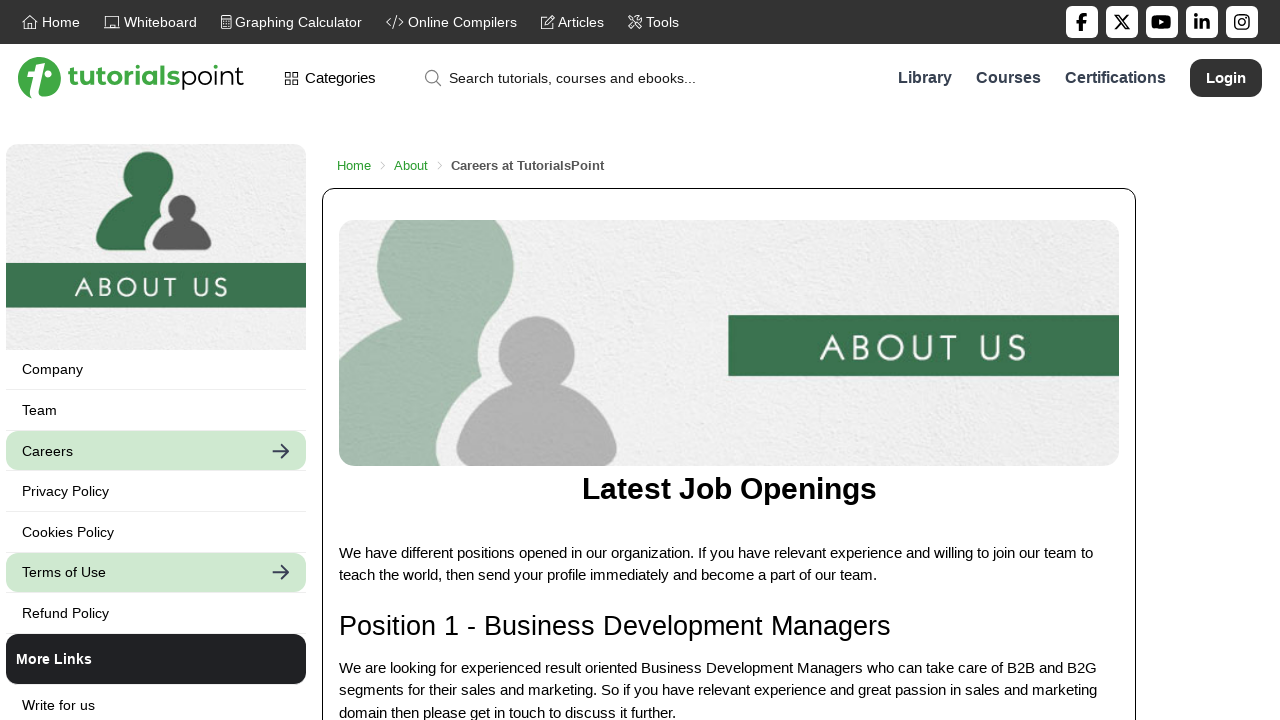

Selected parent tab (first page)
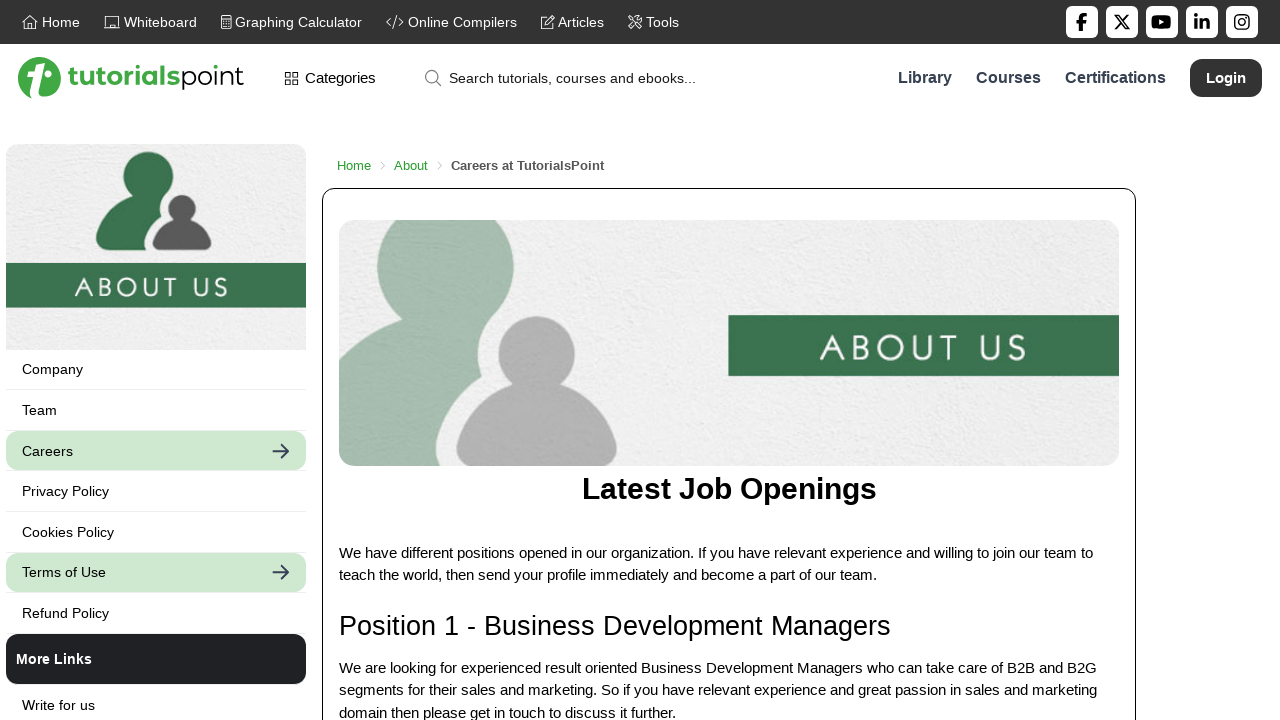

Brought parent tab to front
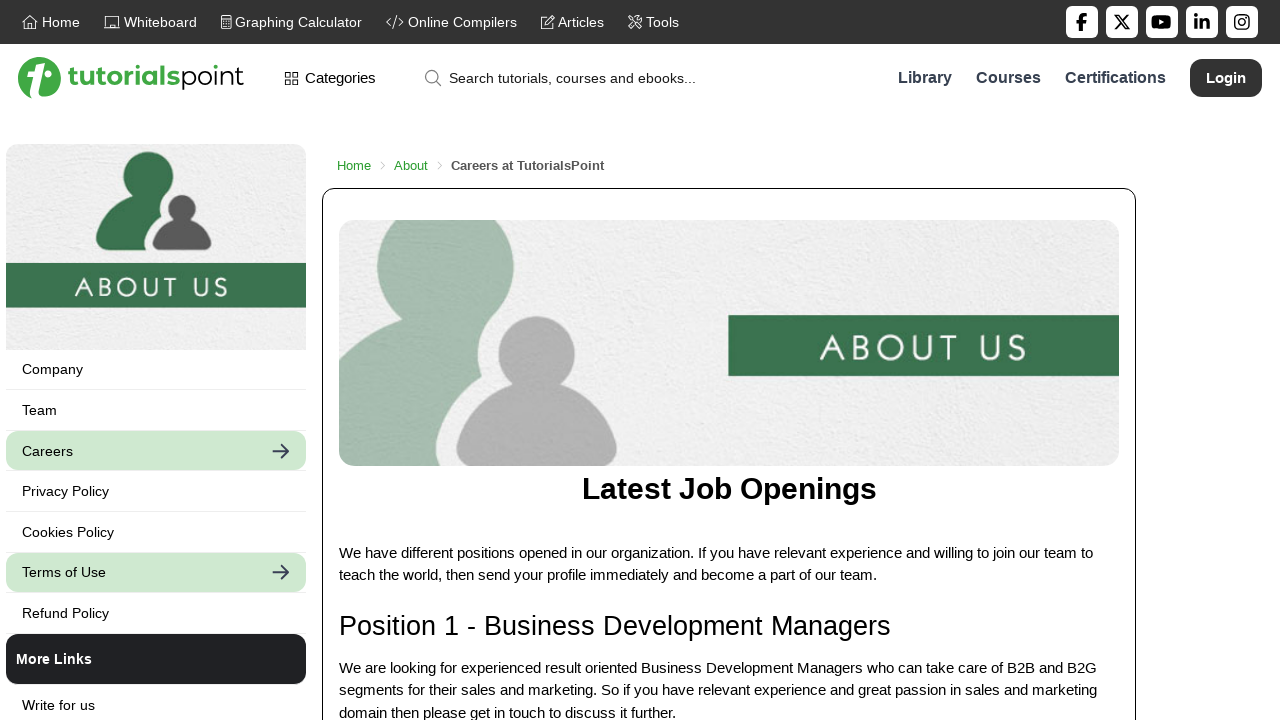

Retrieved parent tab title: Careers at TutorialsPoint
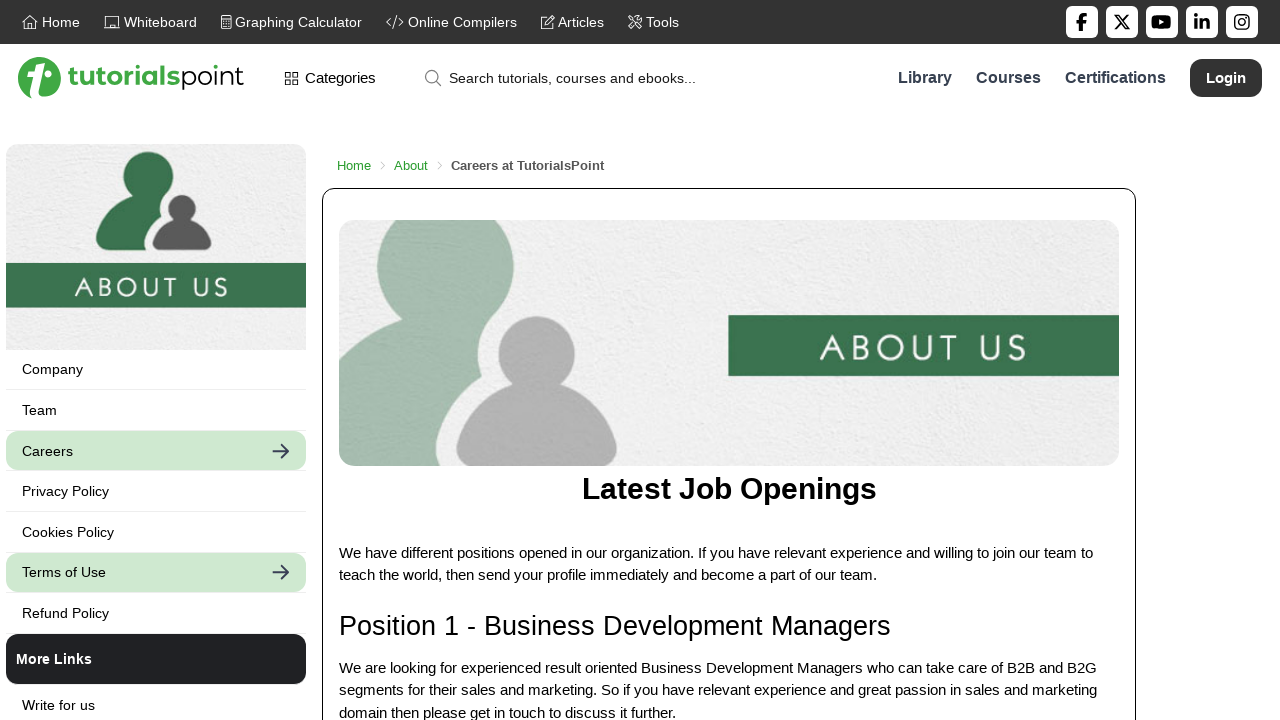

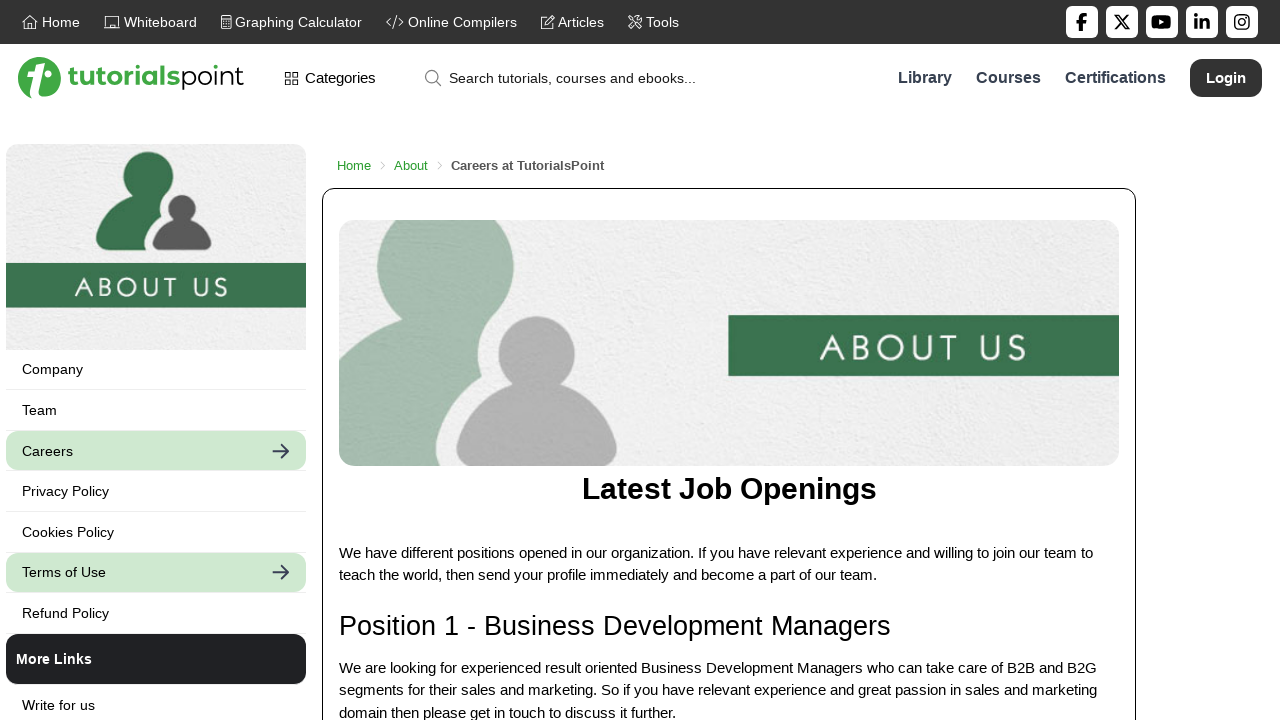